Tests hover functionality by moving mouse over the third image to reveal hidden text

Starting URL: http://the-internet.herokuapp.com/hovers

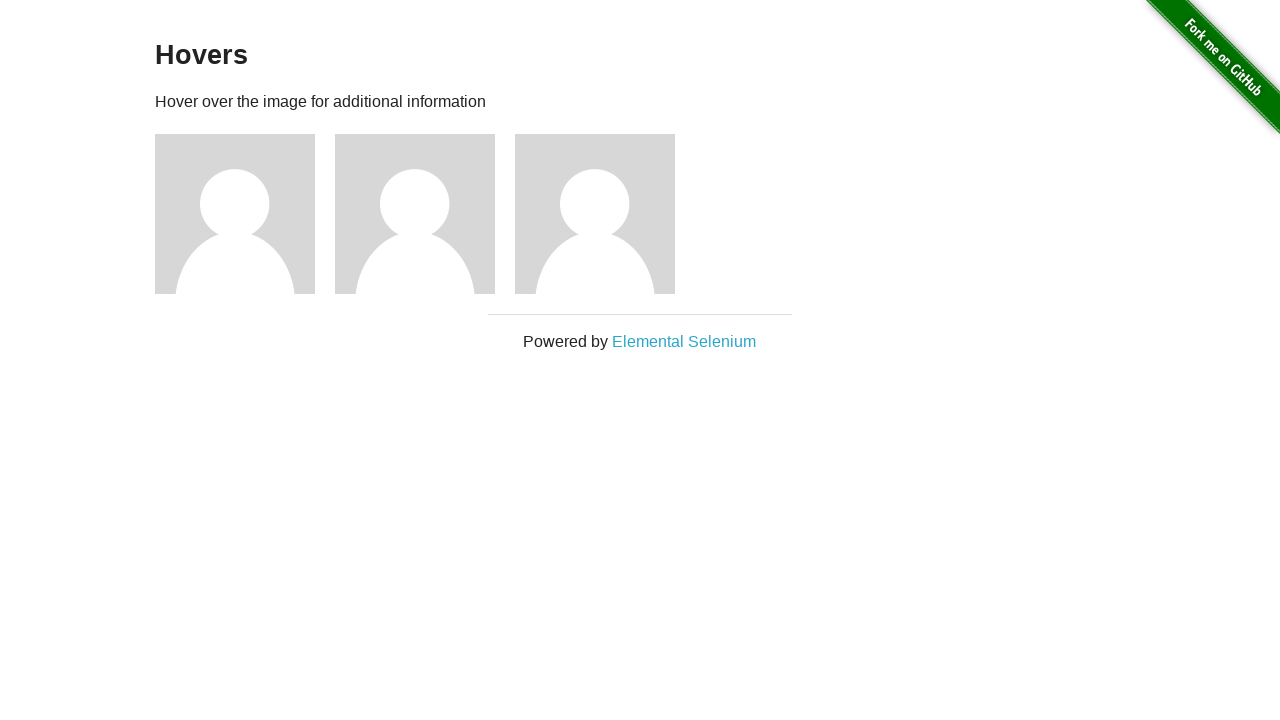

Navigated to hovers page
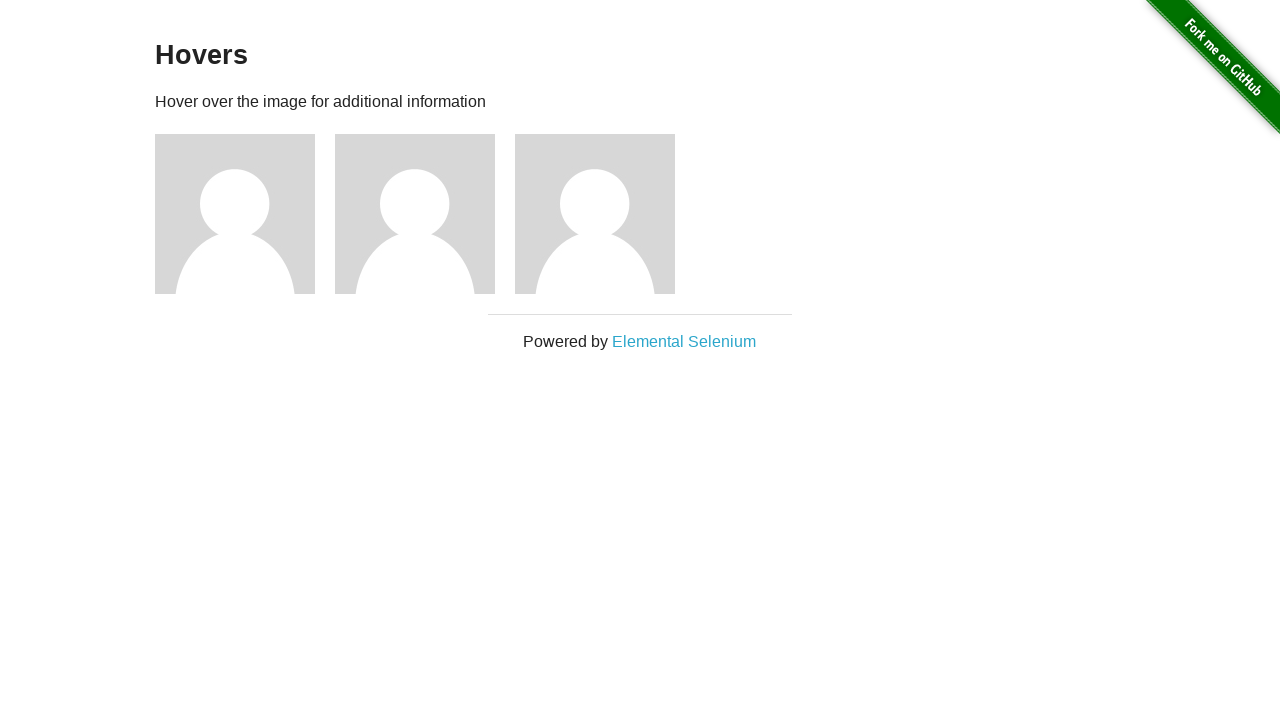

Hovered over the third image at (605, 214) on (//div[@class='figure'])[3]
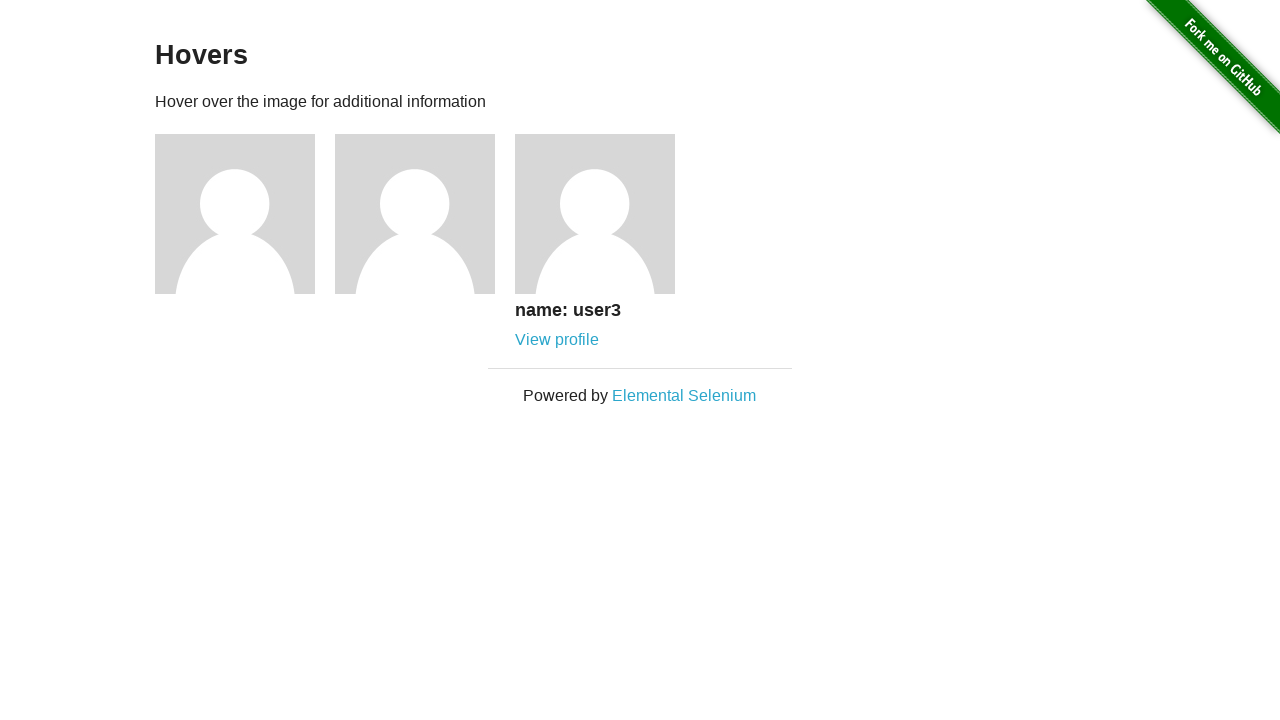

Verified hidden text is visible after hovering over third image
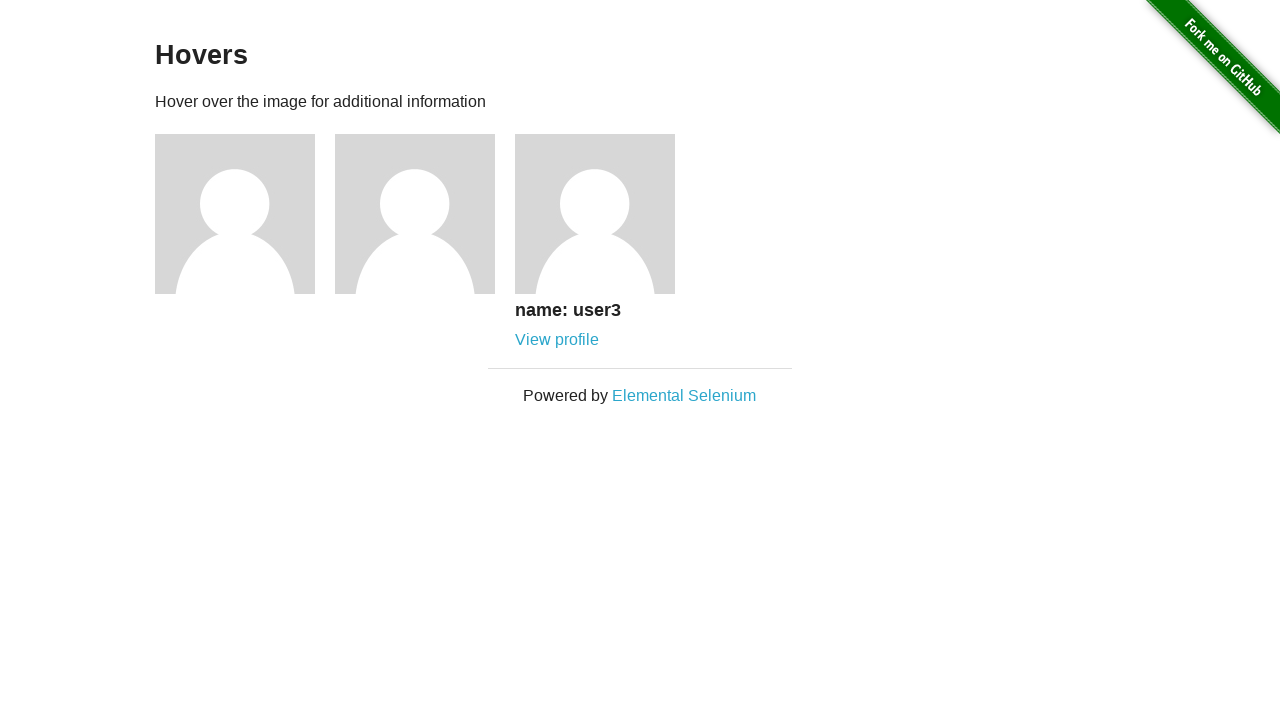

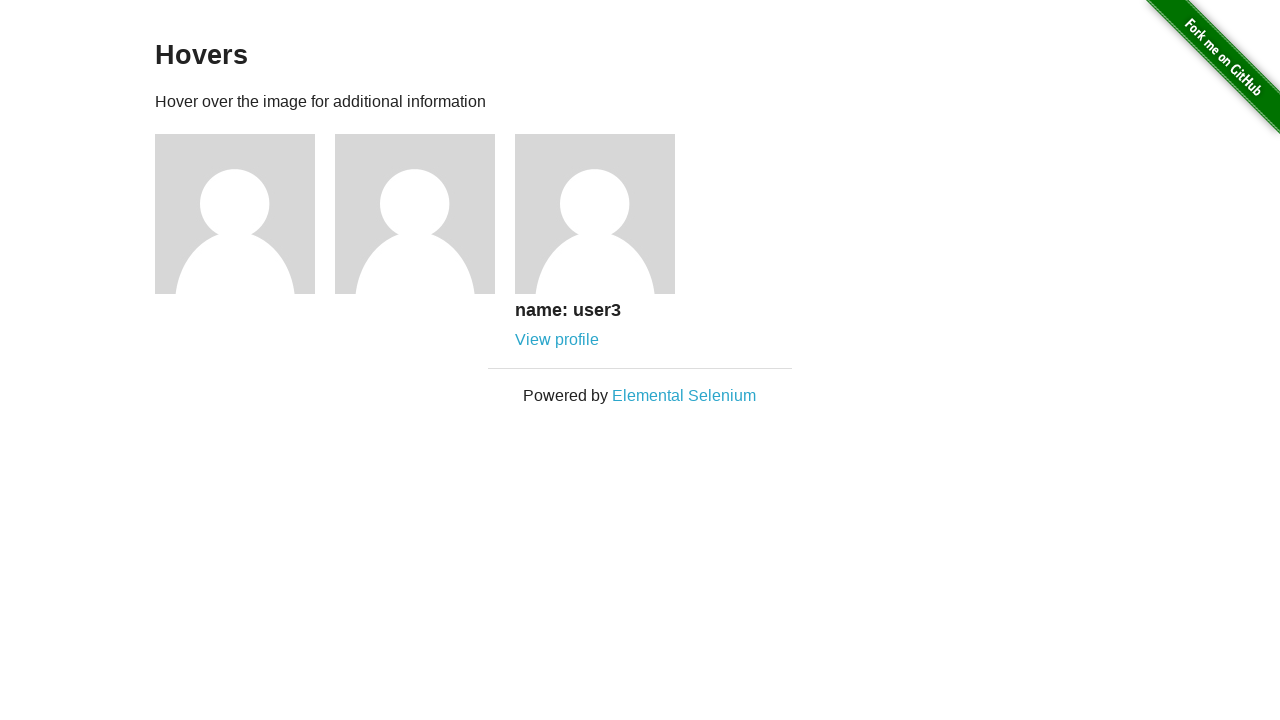